Tests job search functionality on jobsearch.az by entering a search term in the search input field and waiting for job listings to appear.

Starting URL: https://www.jobsearch.az/vacancies

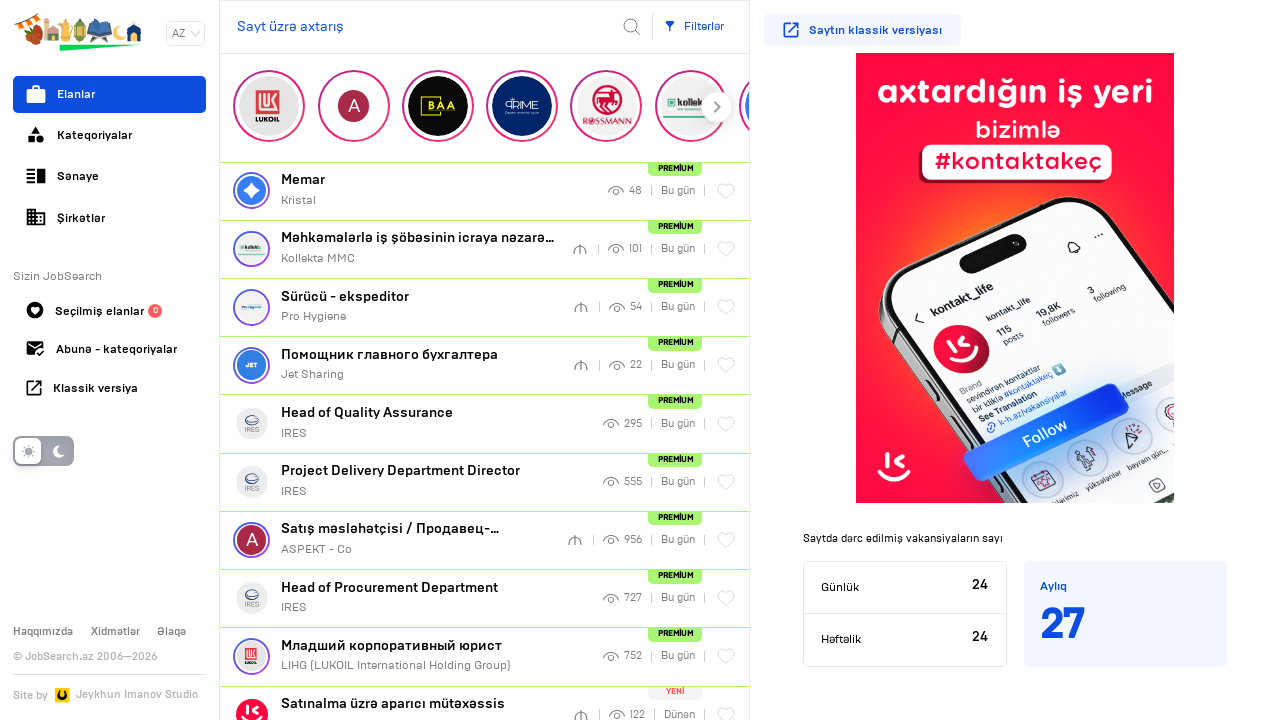

Search input field became visible
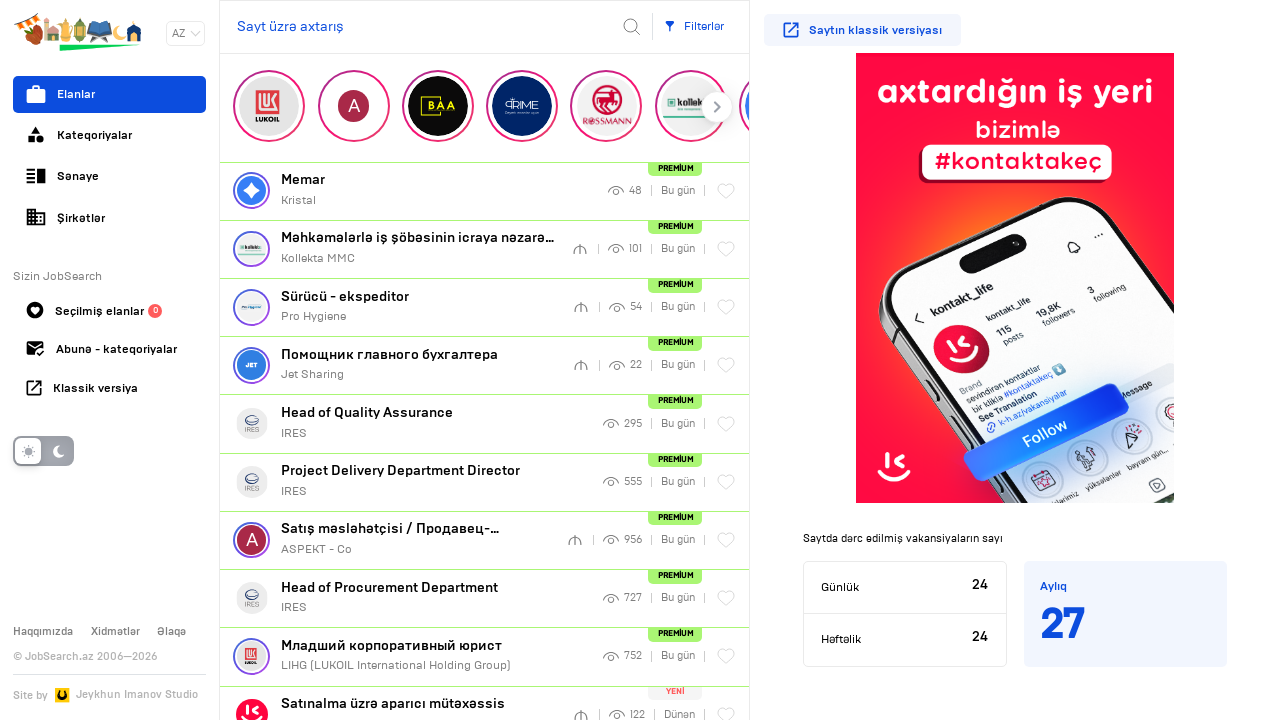

Filled search field with 'javascript' on .search__input
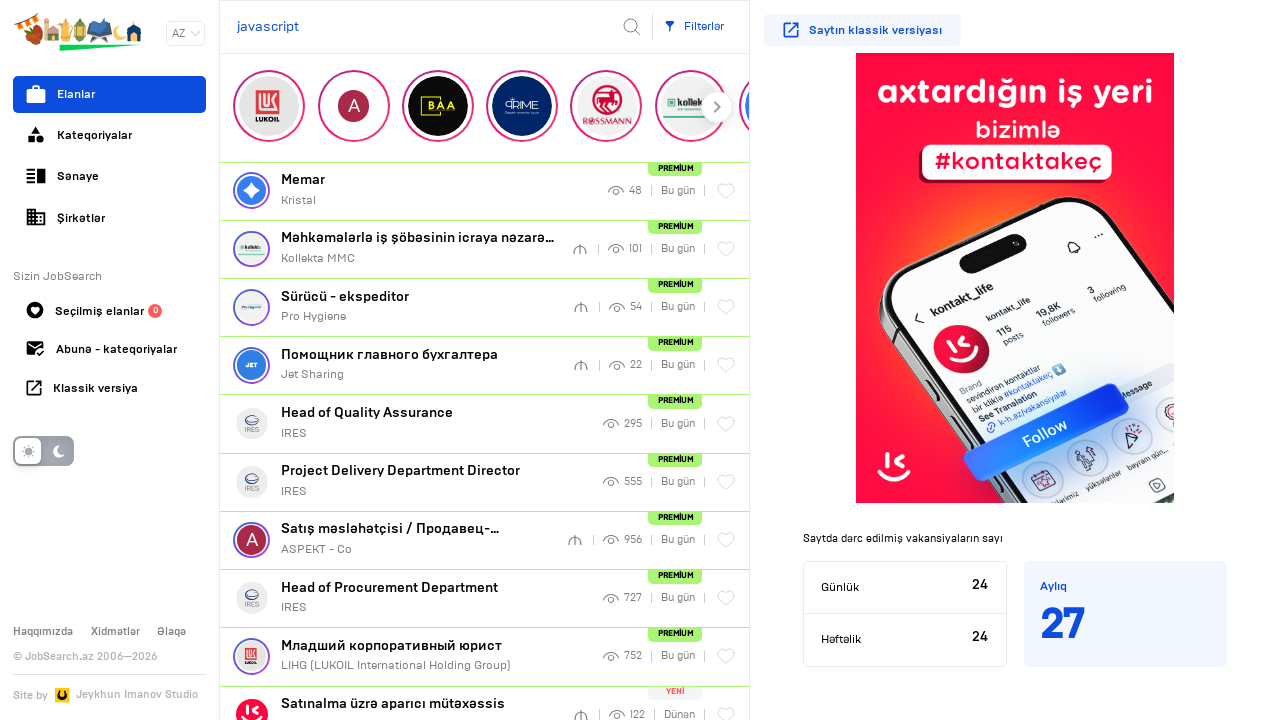

Job listings appeared on the page
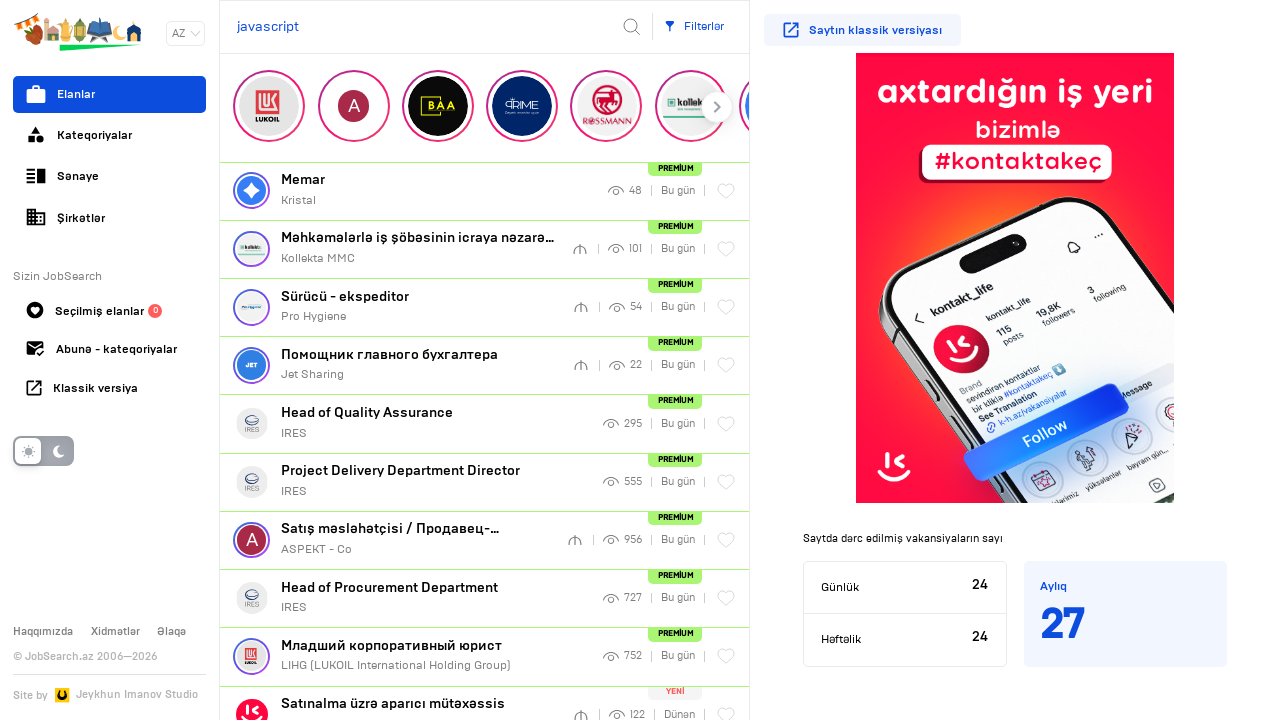

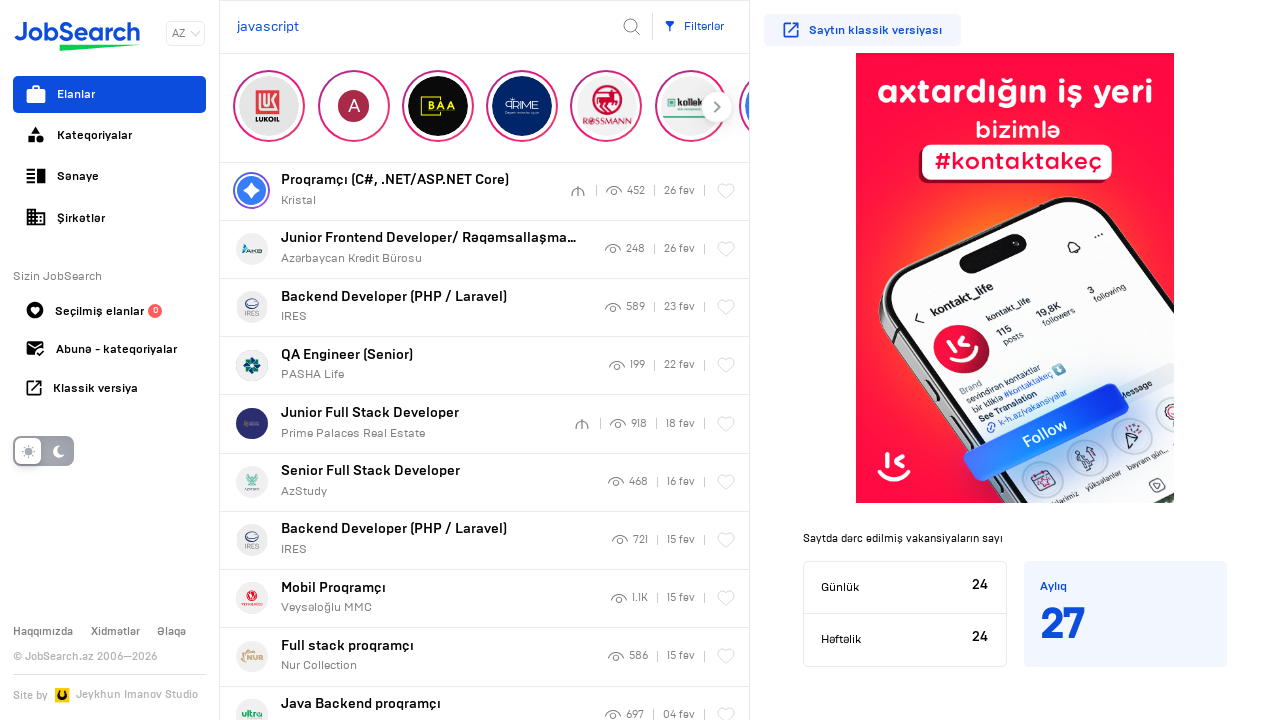